Tests dynamic controls functionality by clicking an enable button to enable a text field, then entering text into the enabled field

Starting URL: https://training-support.net/webelements/dynamic-controls

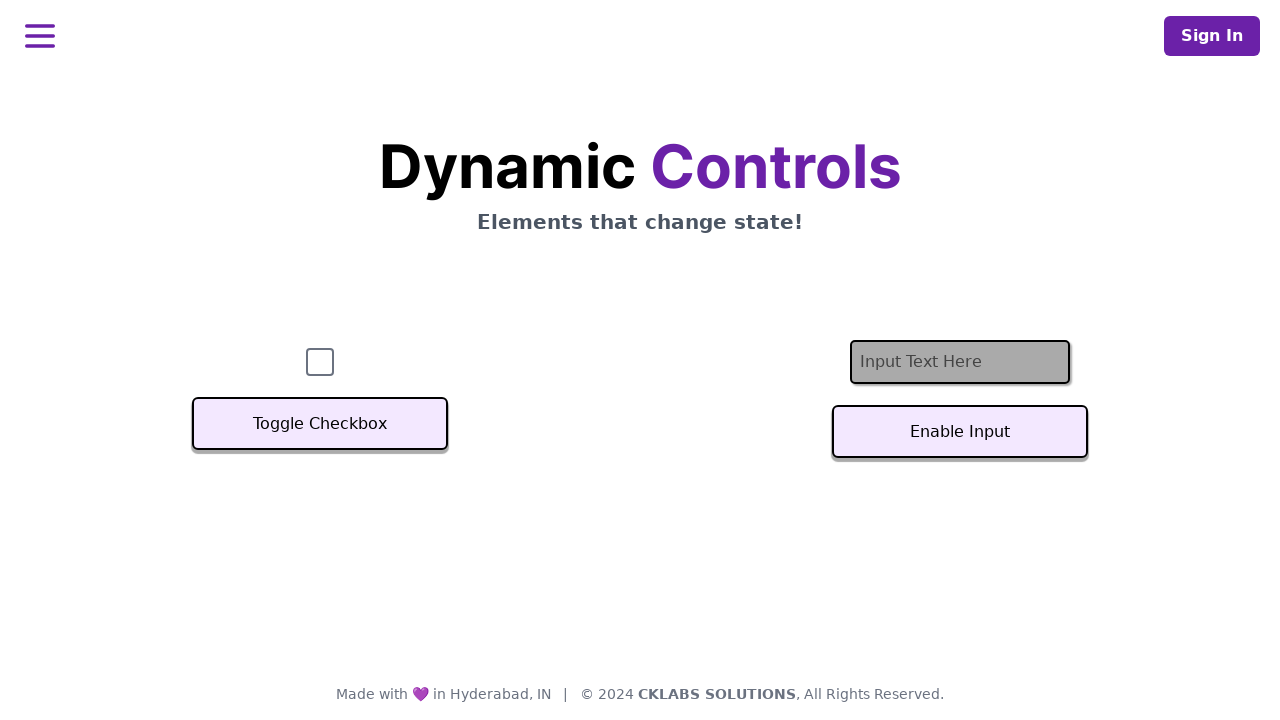

Waited for text input field to be present
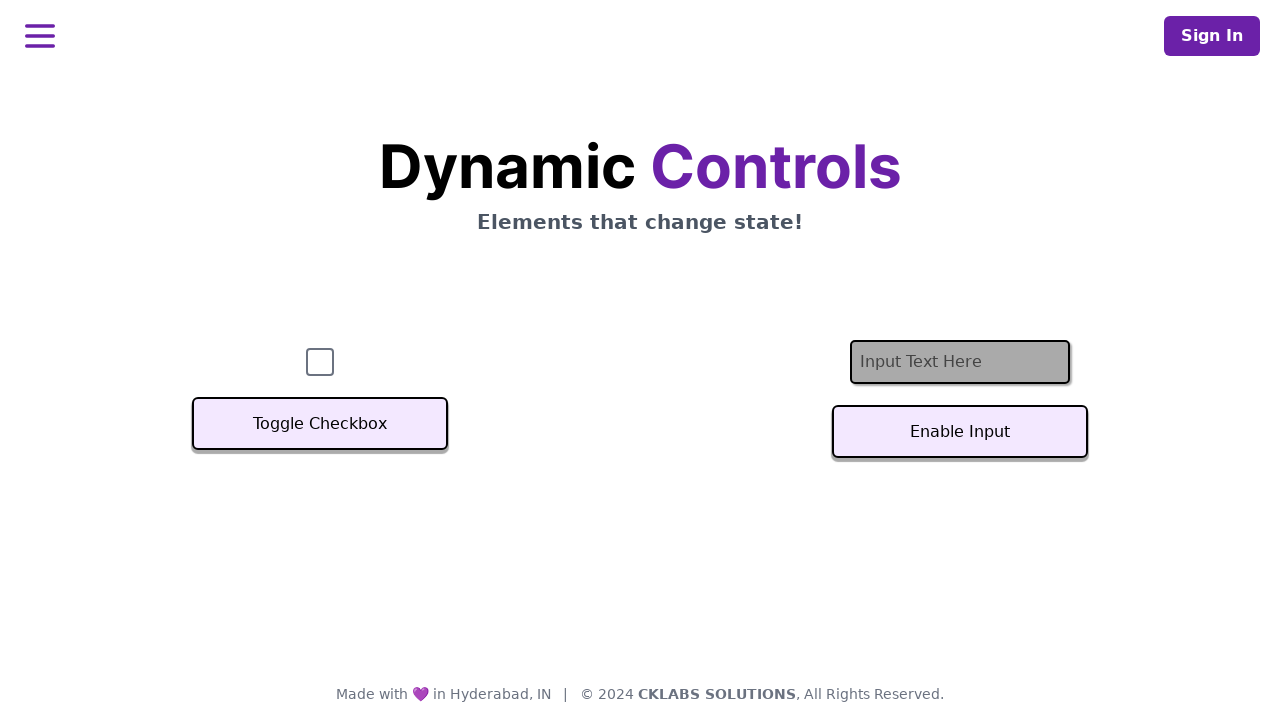

Clicked enable button to enable text field at (960, 432) on #textInputButton
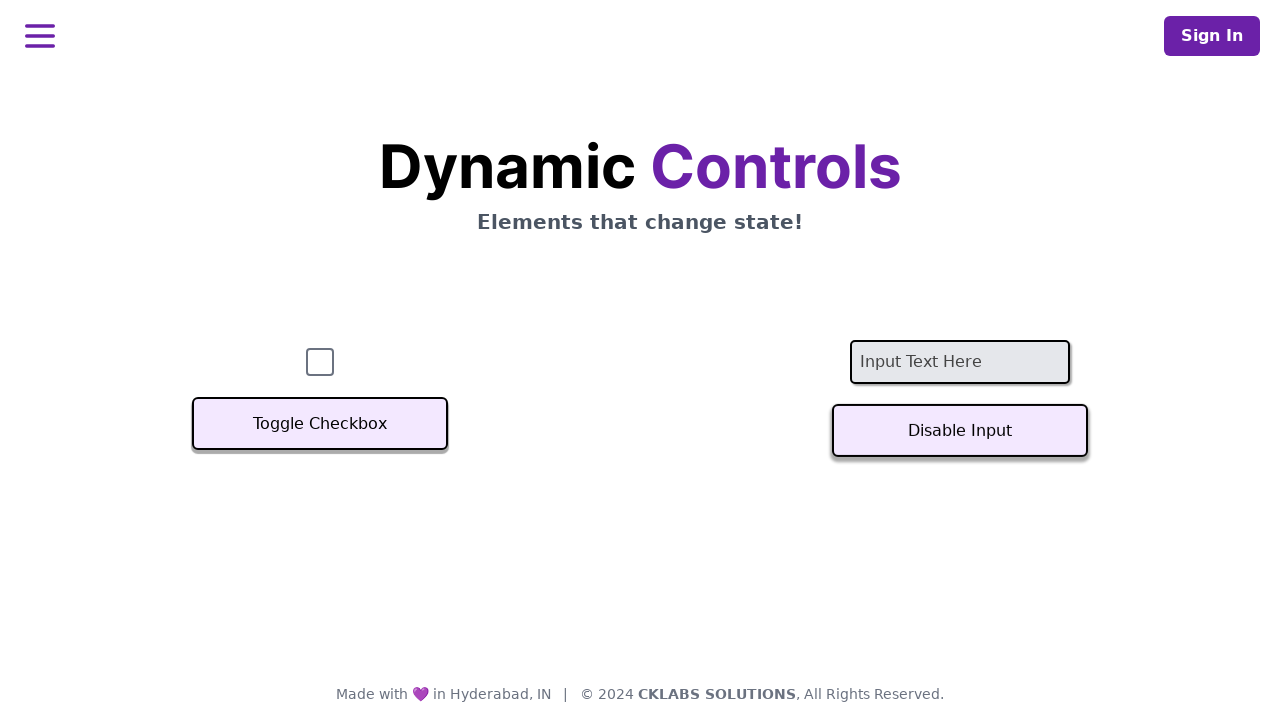

Waited for text field to become enabled
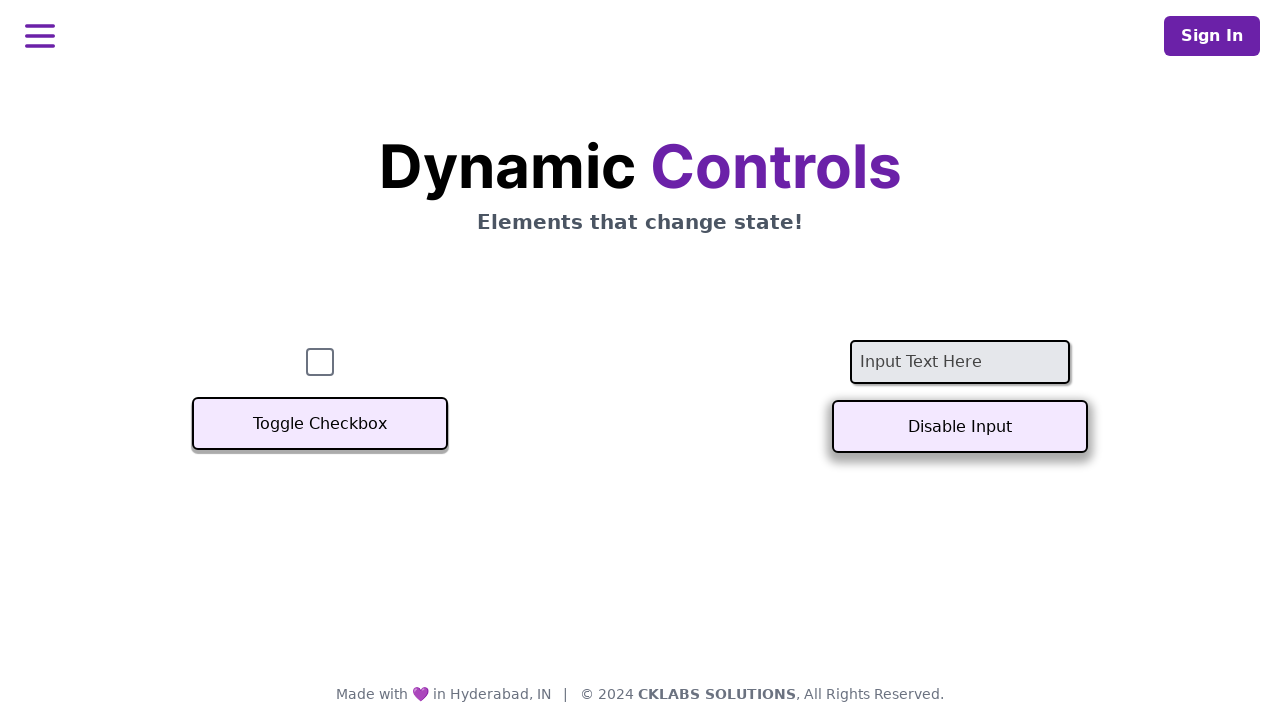

Filled enabled text field with 'Iam Finished' on #textInput
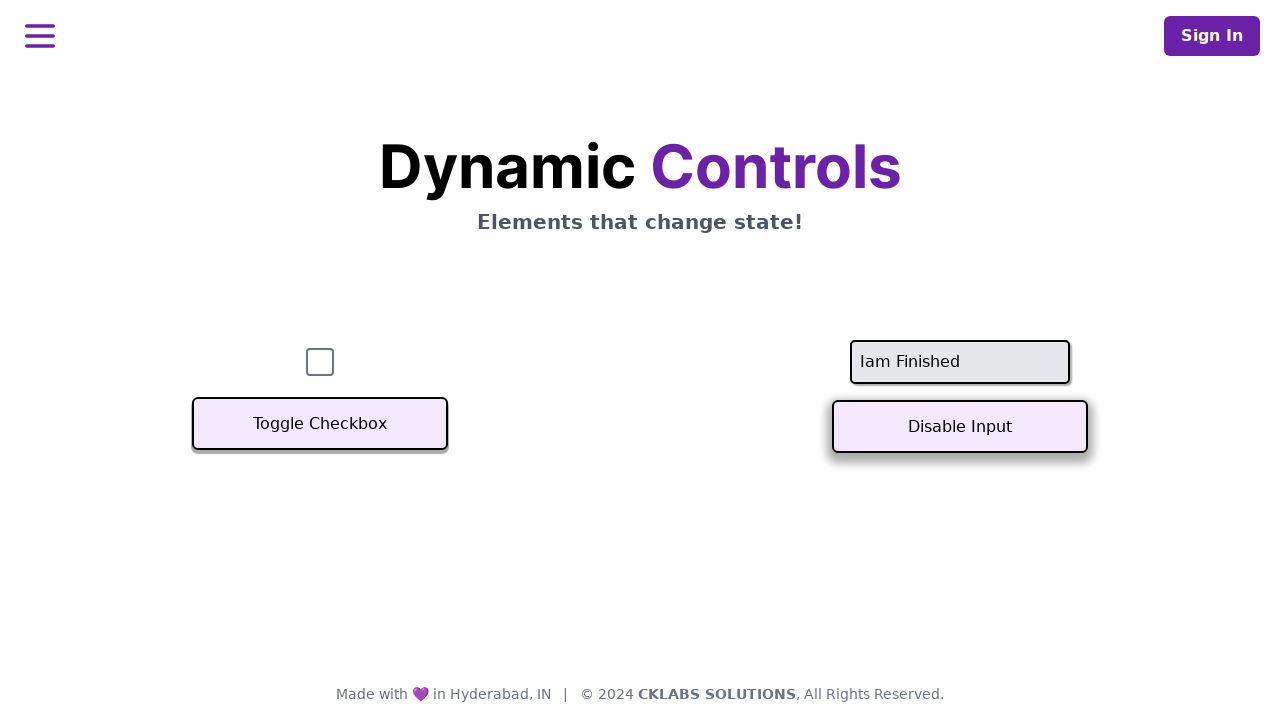

Retrieved input value from text field to verify text entry
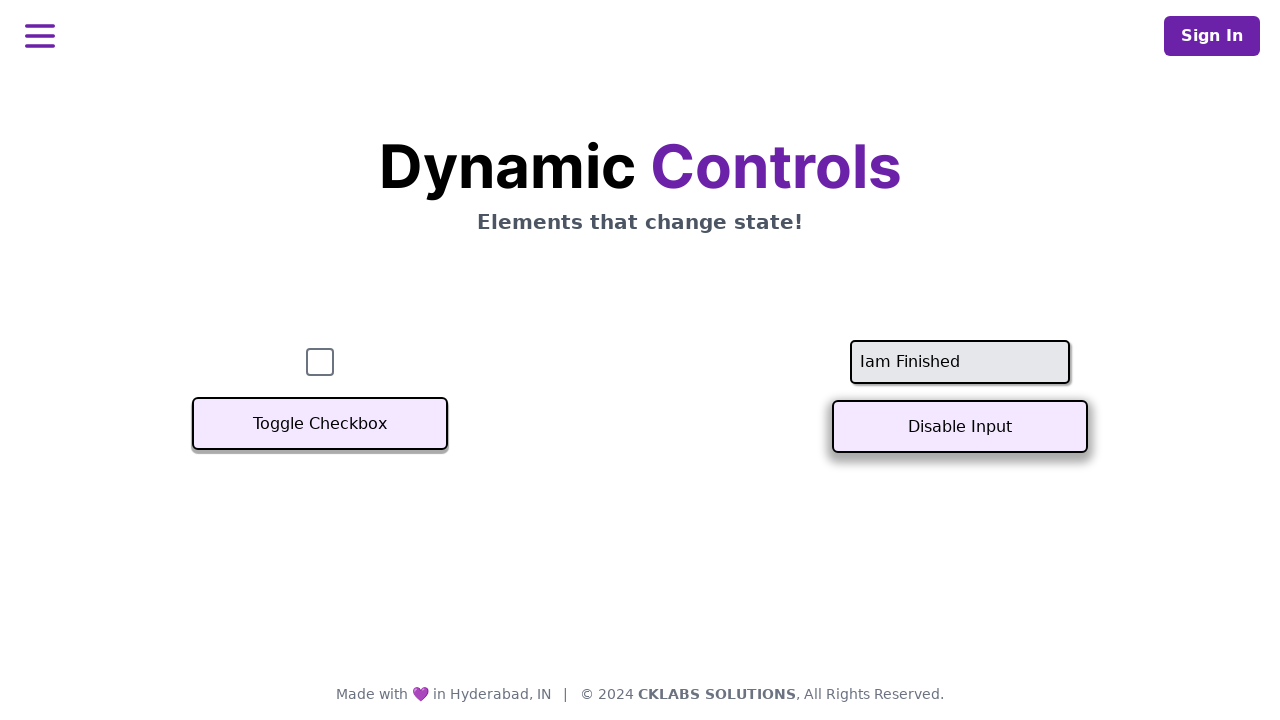

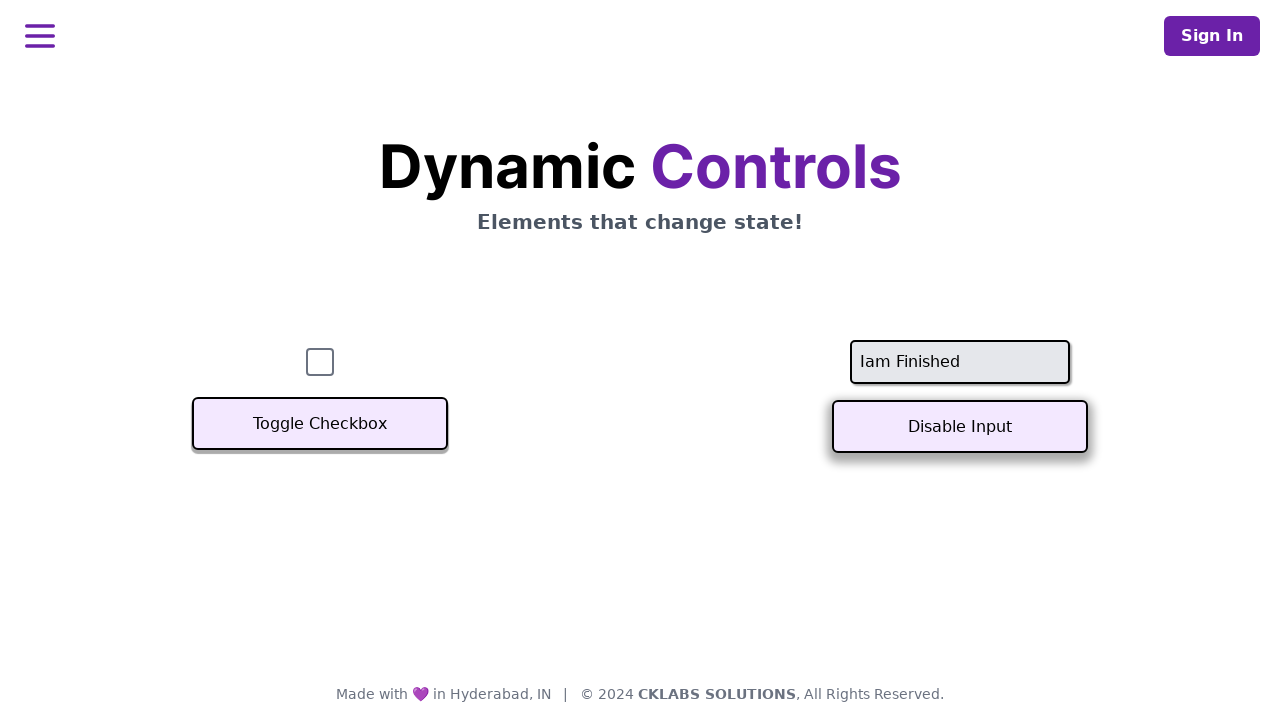